Tests page scrolling functionality by scrolling down 500 pixels and then scrolling back up 500 pixels on the Selenium website

Starting URL: https://www.selenium.dev

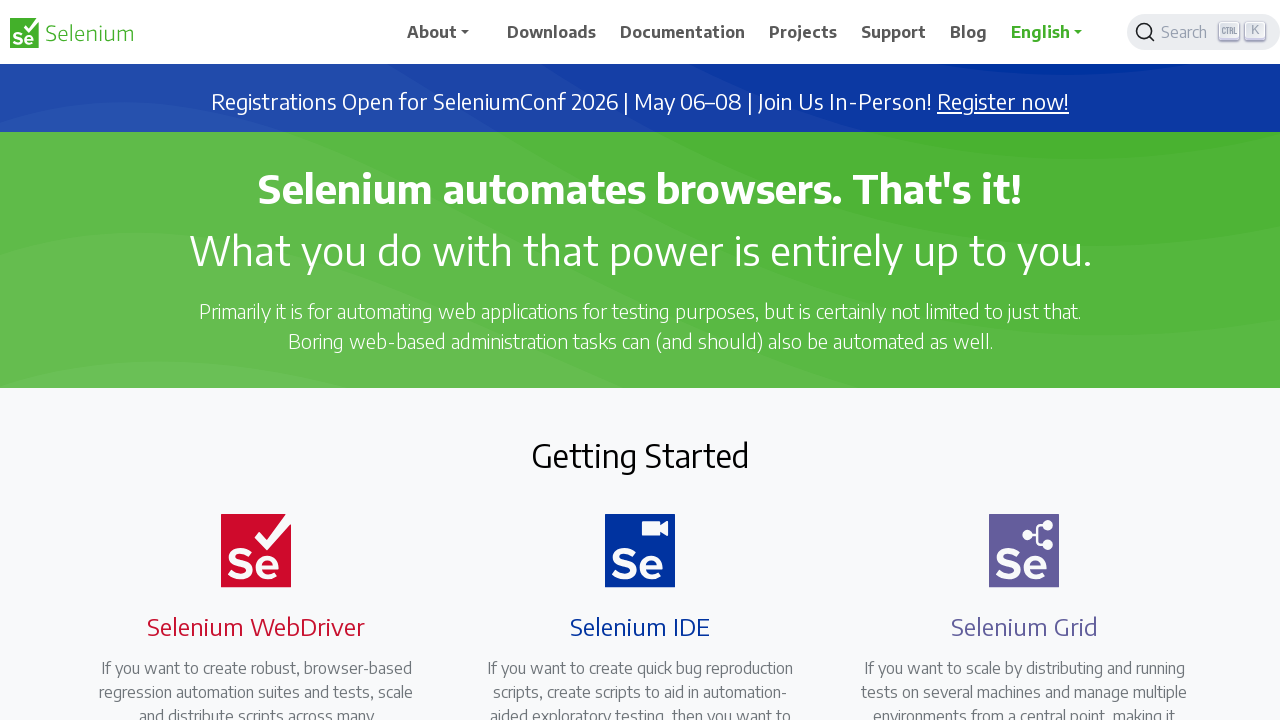

Scrolled down 500 pixels on the page
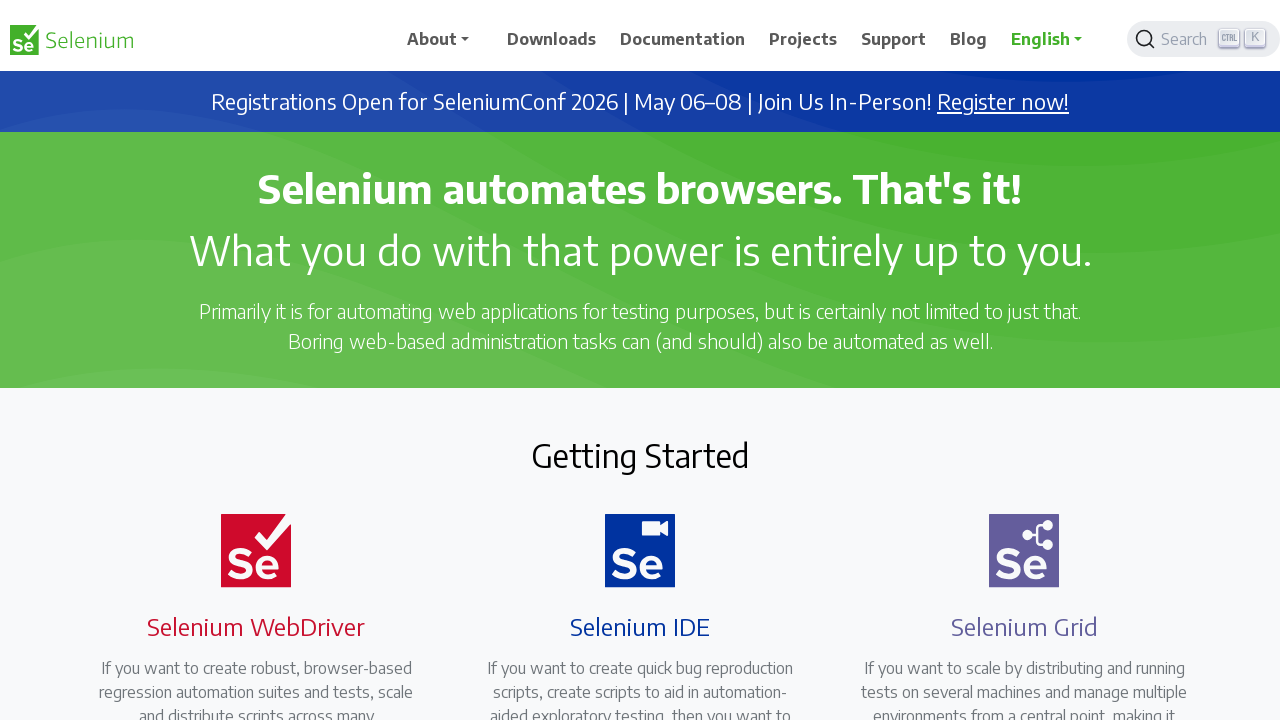

Waited 1 second to observe the scroll
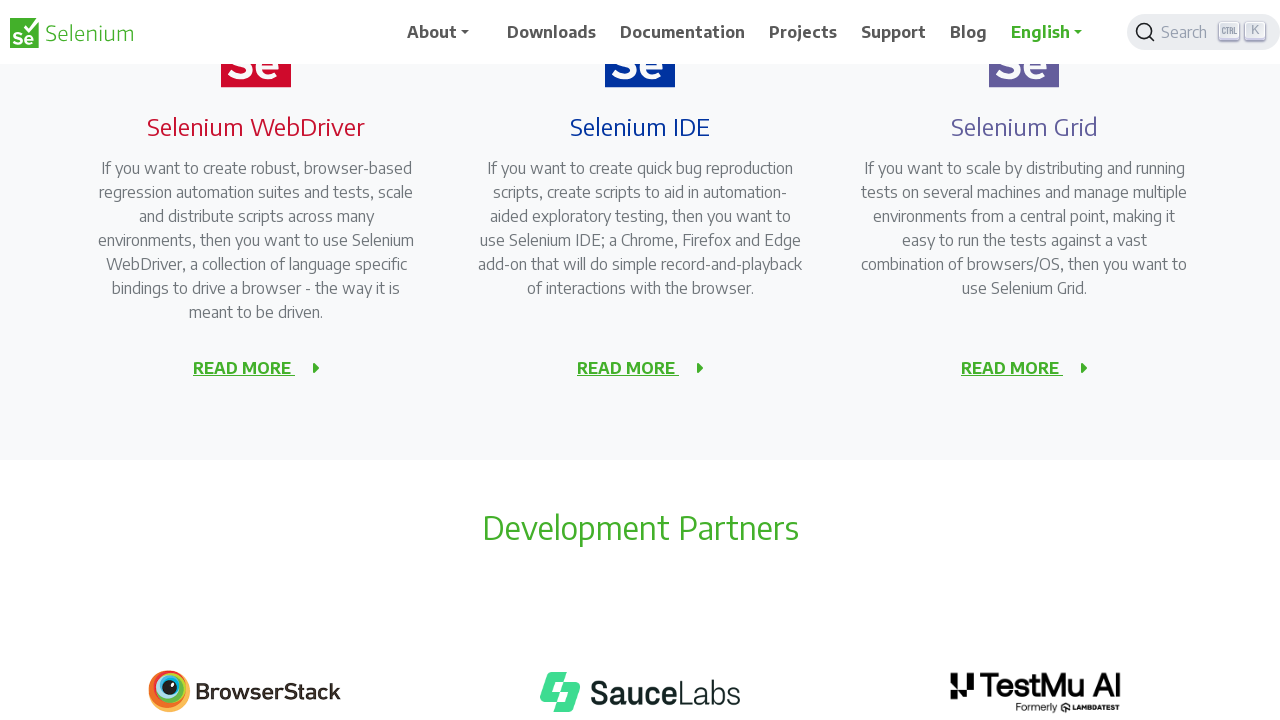

Scrolled back up 500 pixels on the page
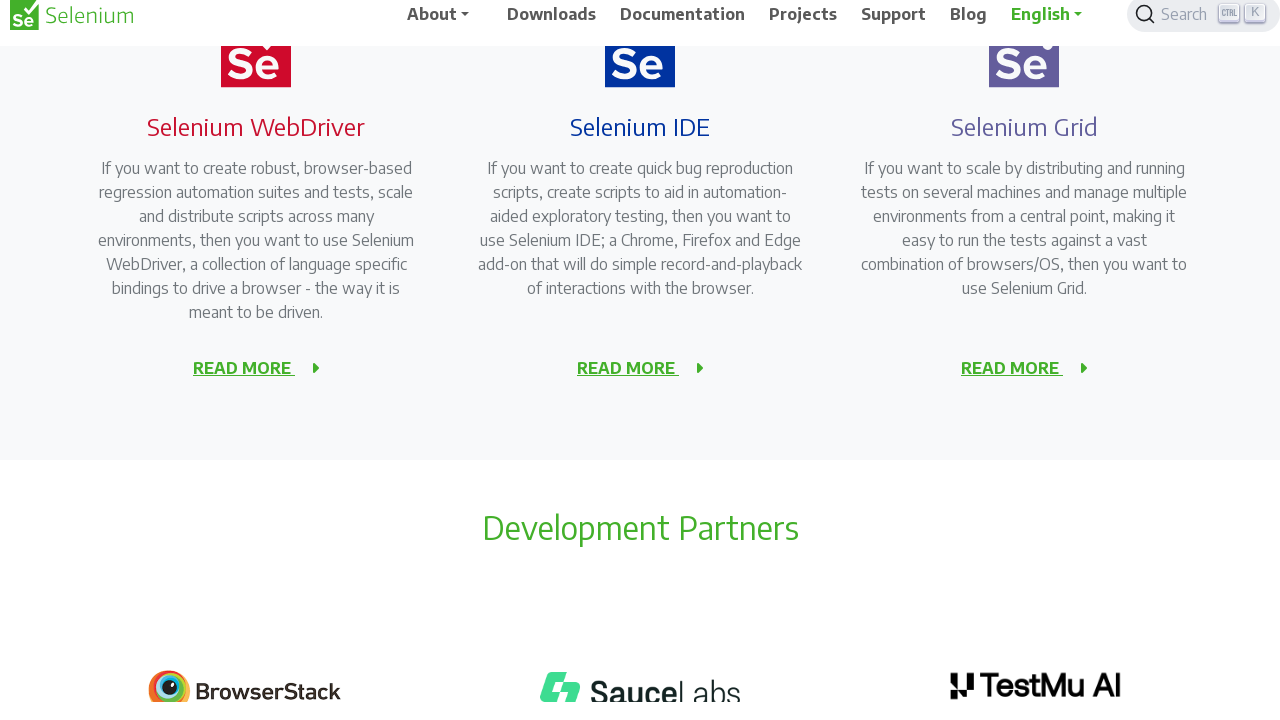

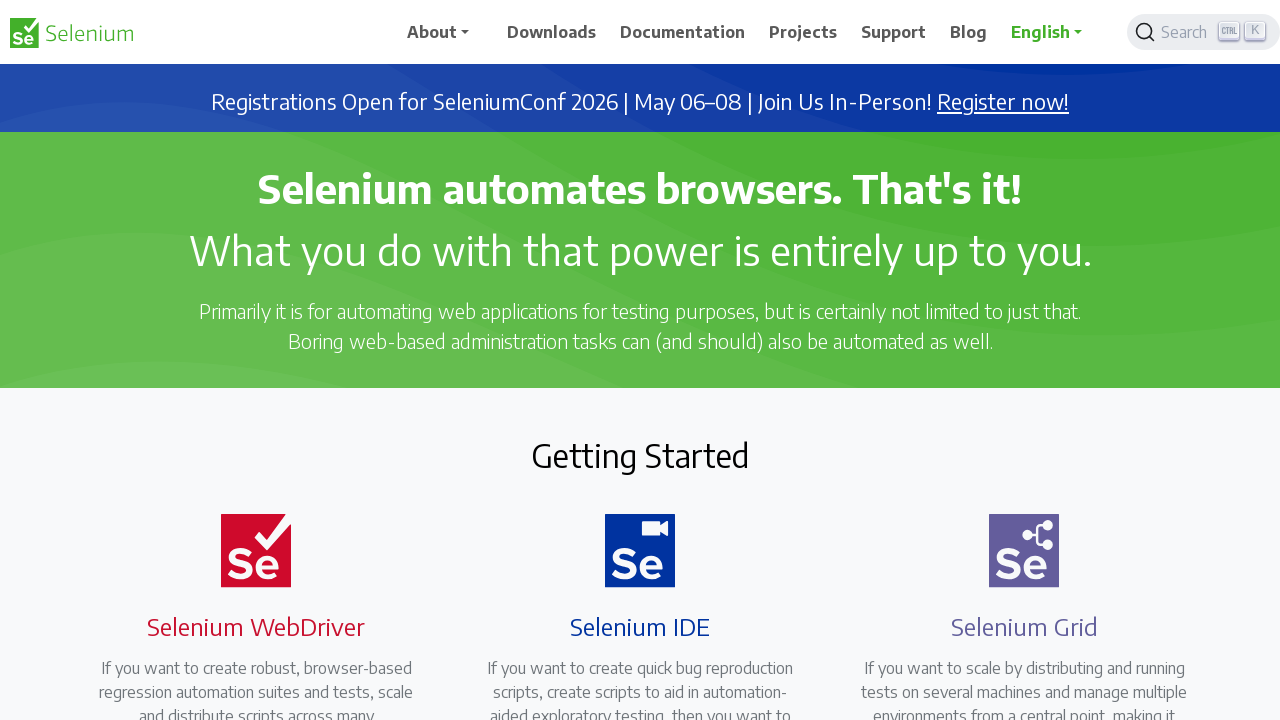